Tests the ABC navigation submenu by clicking on Browse Languages, then selecting letter "C" and verifying that all displayed languages start with the letter C.

Starting URL: http://www.99-bottles-of-beer.net/

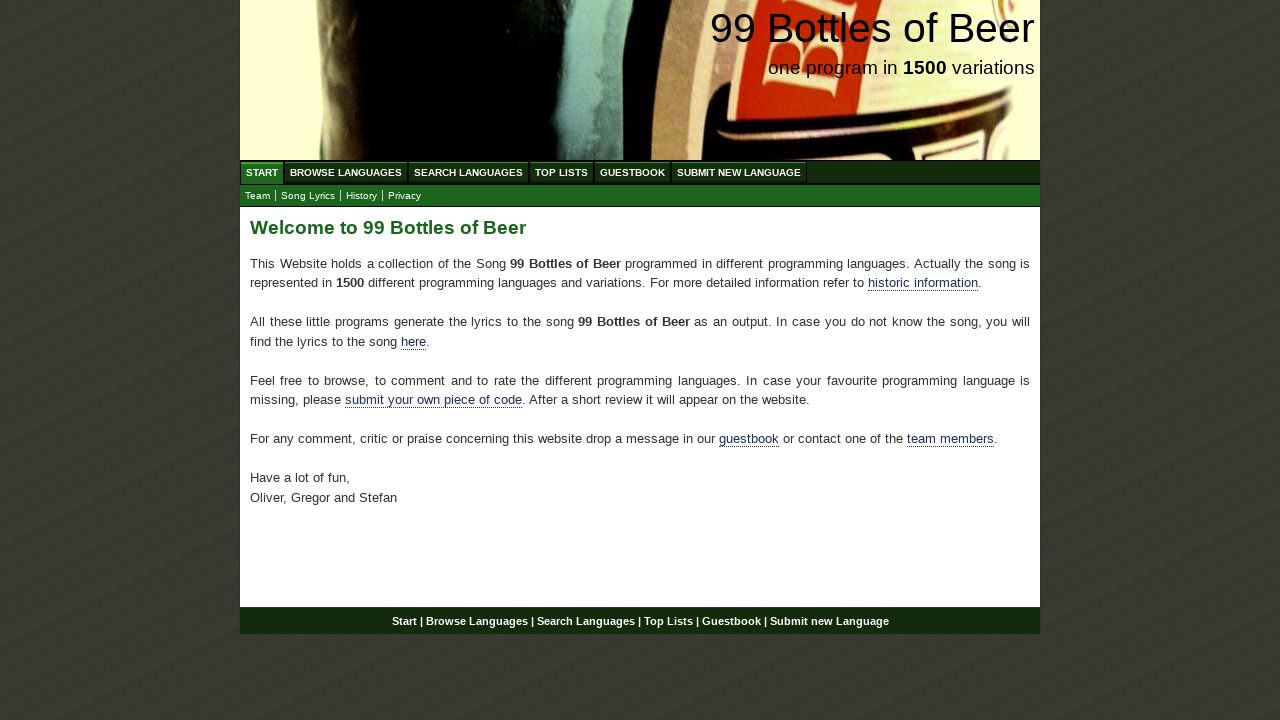

Clicked on Browse Languages menu at (346, 172) on xpath=//div[@id='navigation']//a[@href='/abc.html']
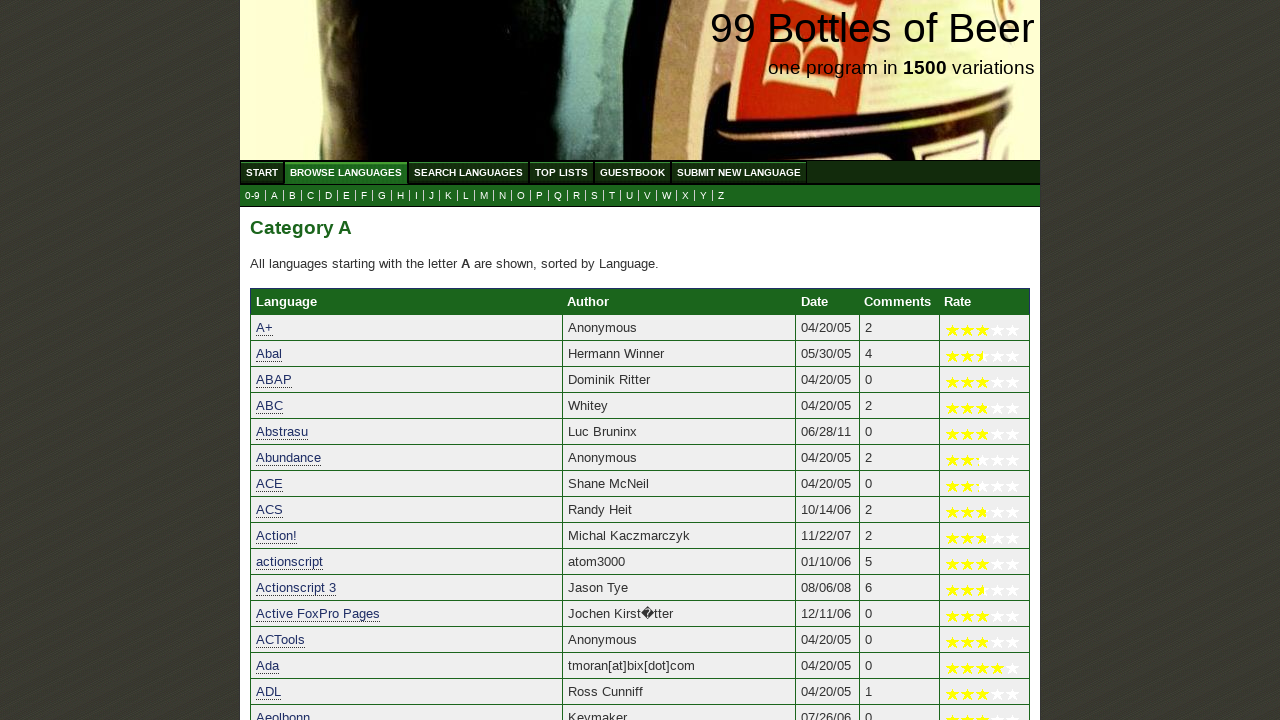

ABC navigation page loaded
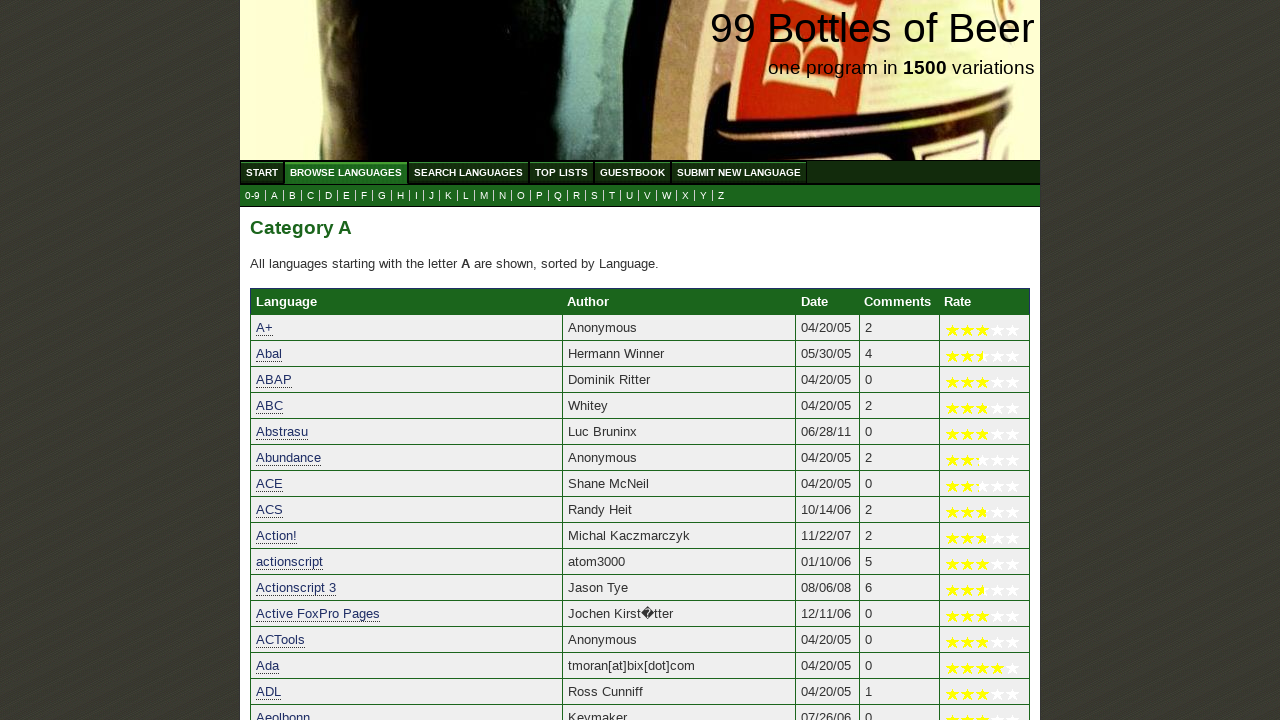

Clicked on letter C in submenu at (310, 196) on xpath=//ul[@id='submenu']//a[@href='c.html']
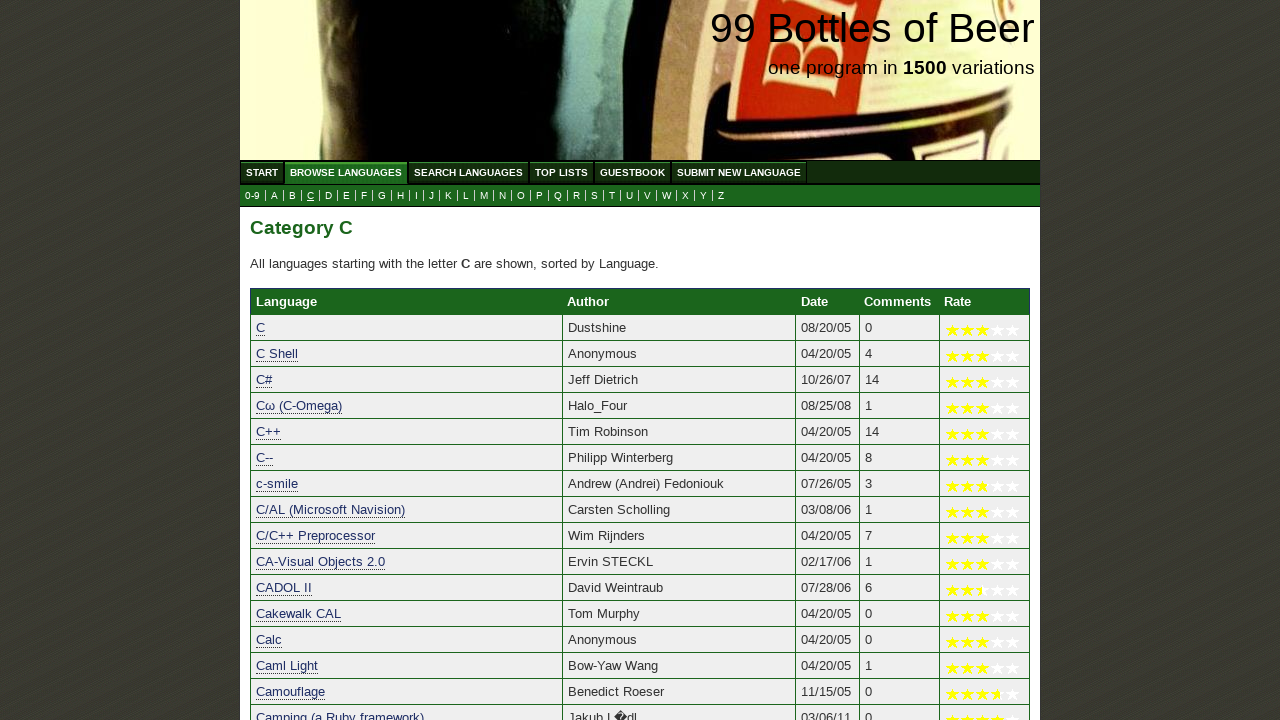

Languages starting with C loaded in table
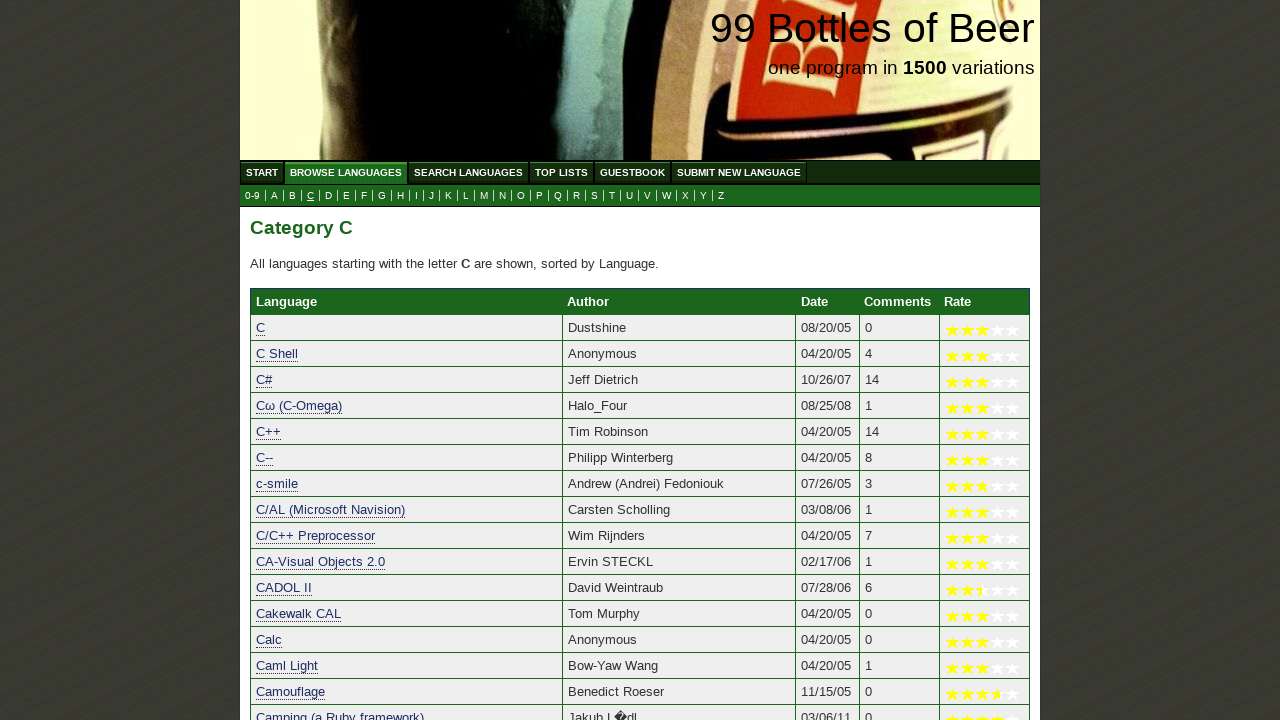

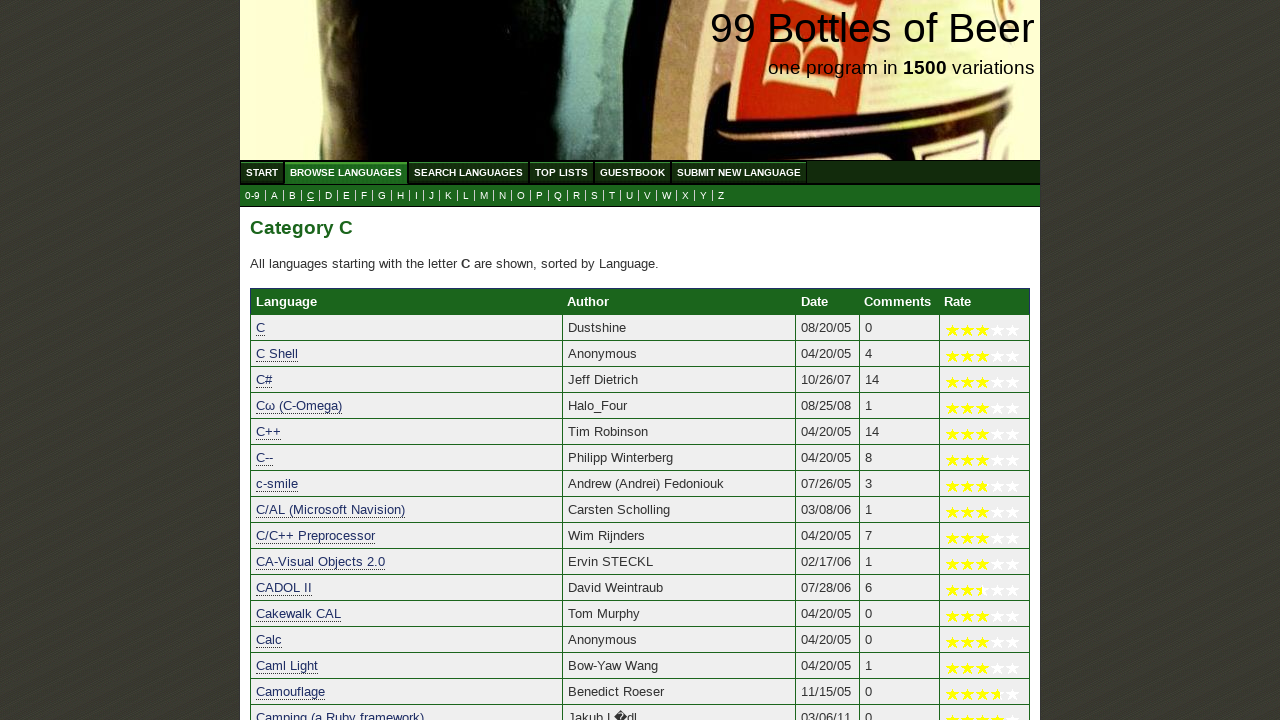